Tests dynamic controls by clicking buttons to add/remove checkbox and verifying the changes

Starting URL: https://the-internet.herokuapp.com/dynamic_controls

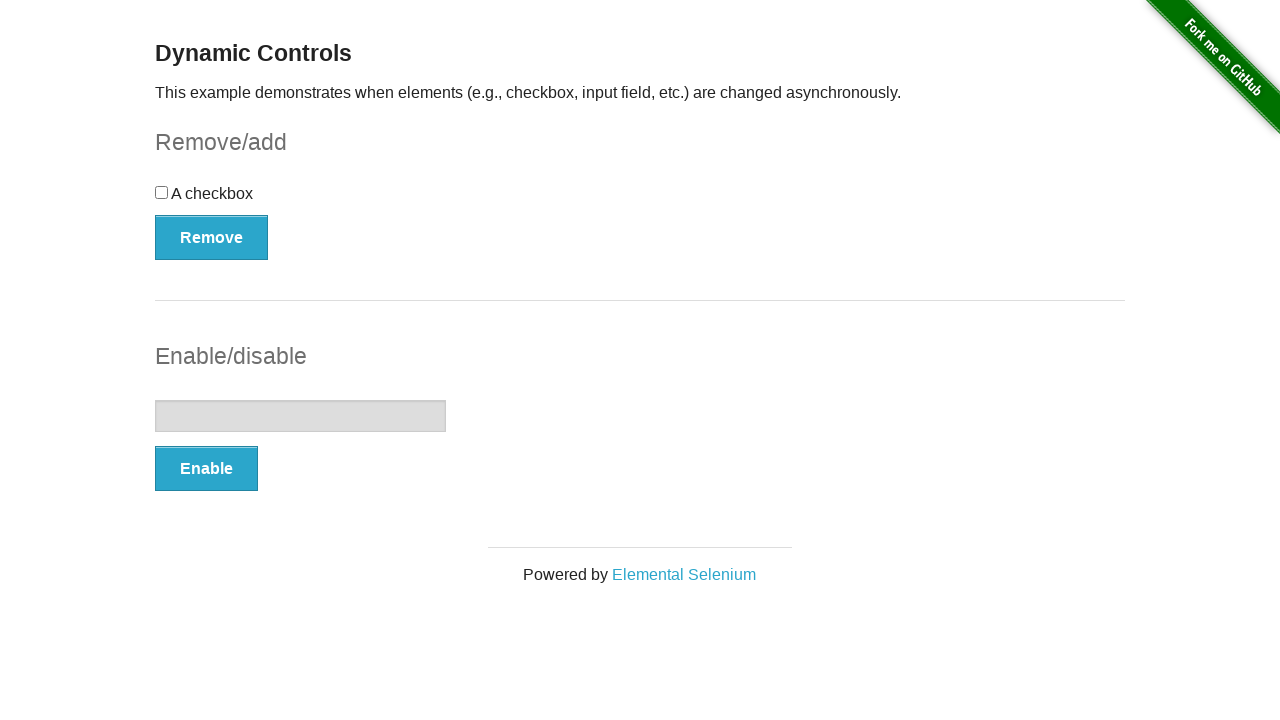

Clicked button to remove the checkbox at (212, 237) on form#checkbox-example > button
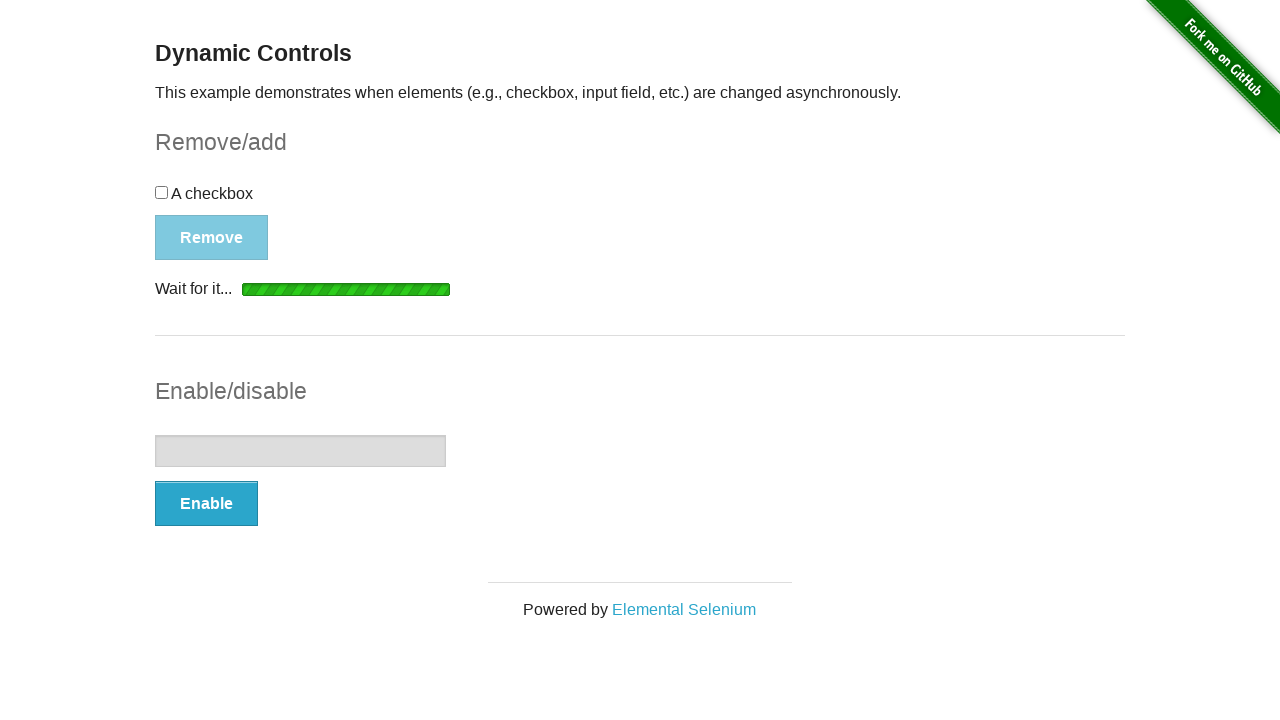

Waited for removal confirmation message to appear
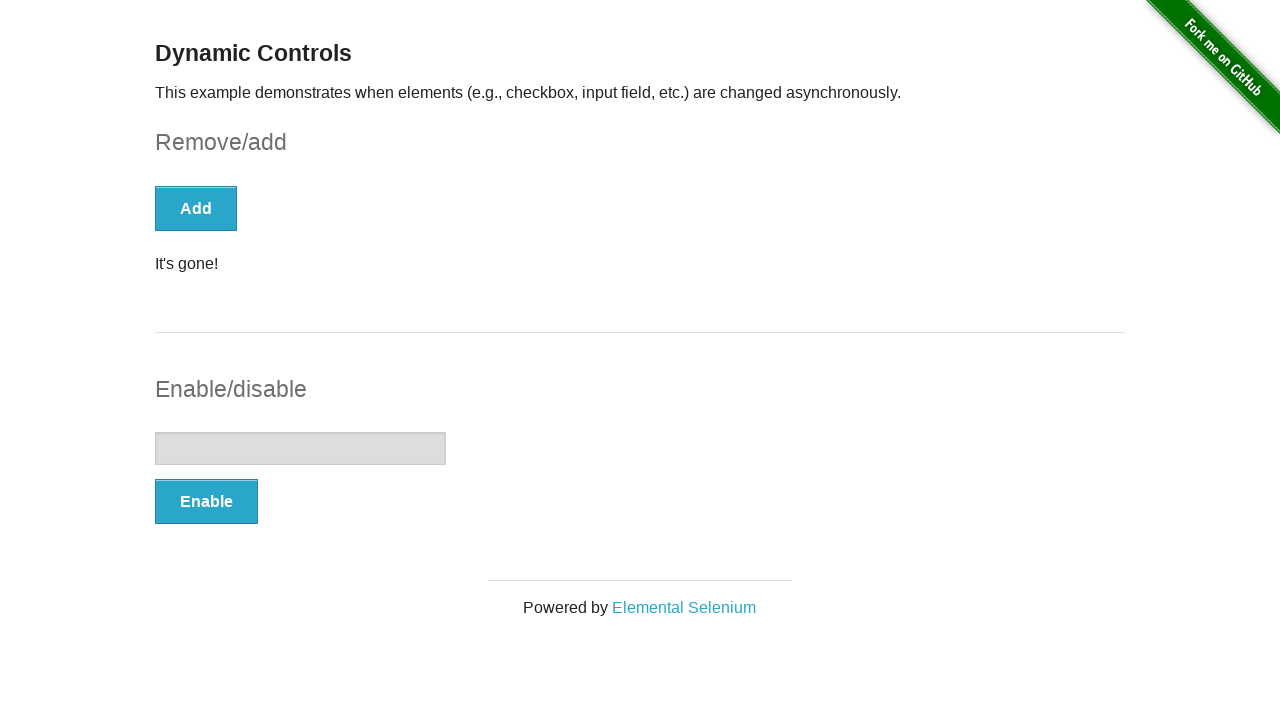

Retrieved removal confirmation message: 'It's gone!'
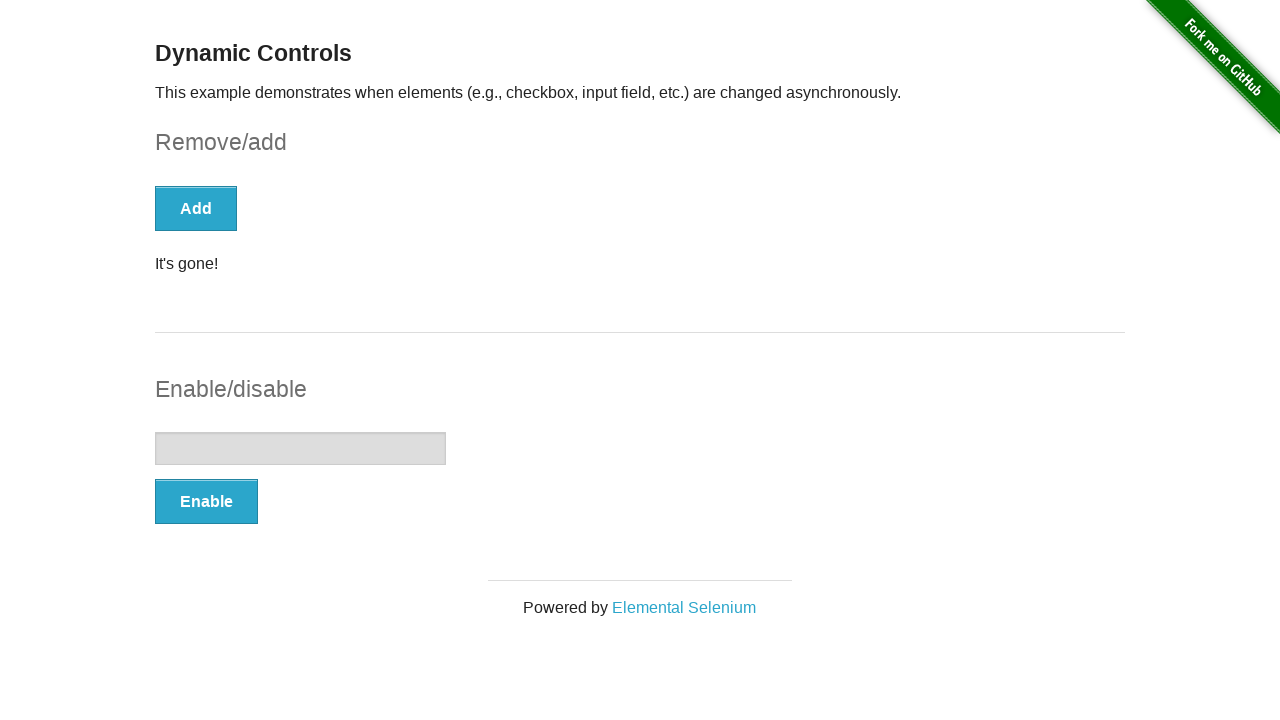

Clicked button to add the checkbox back at (196, 208) on form#checkbox-example > button
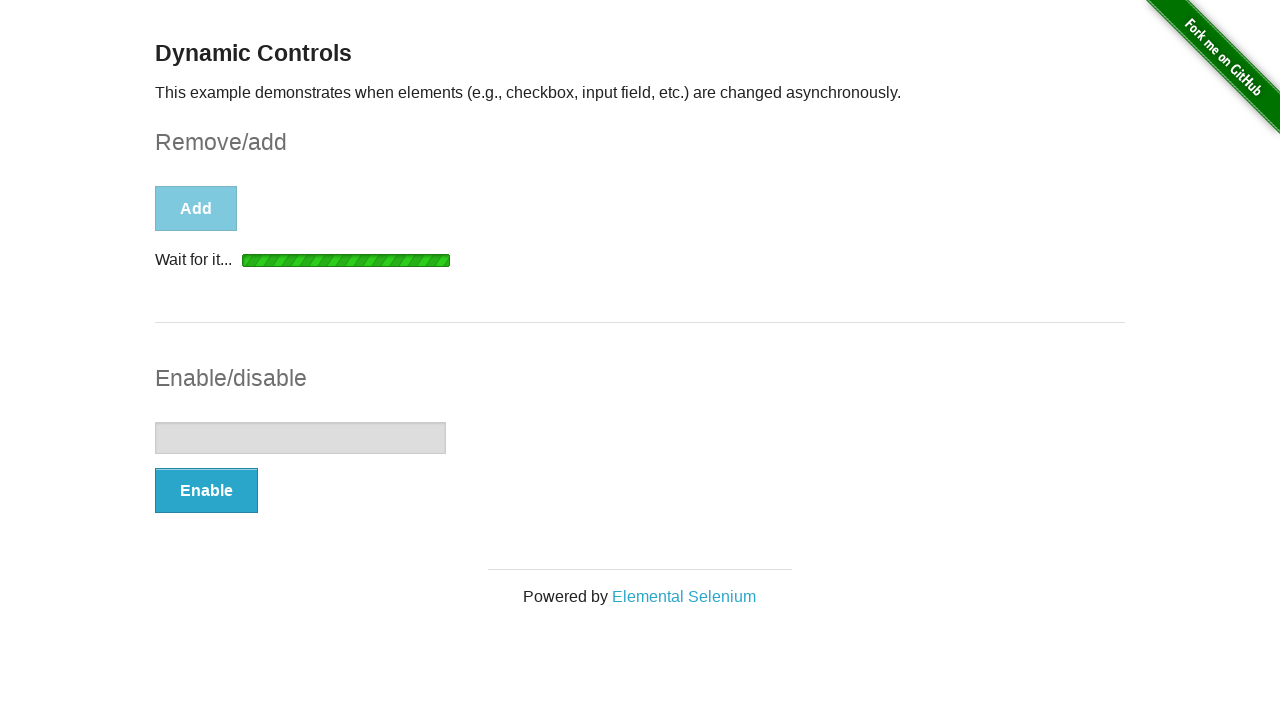

Waited for checkbox to reappear
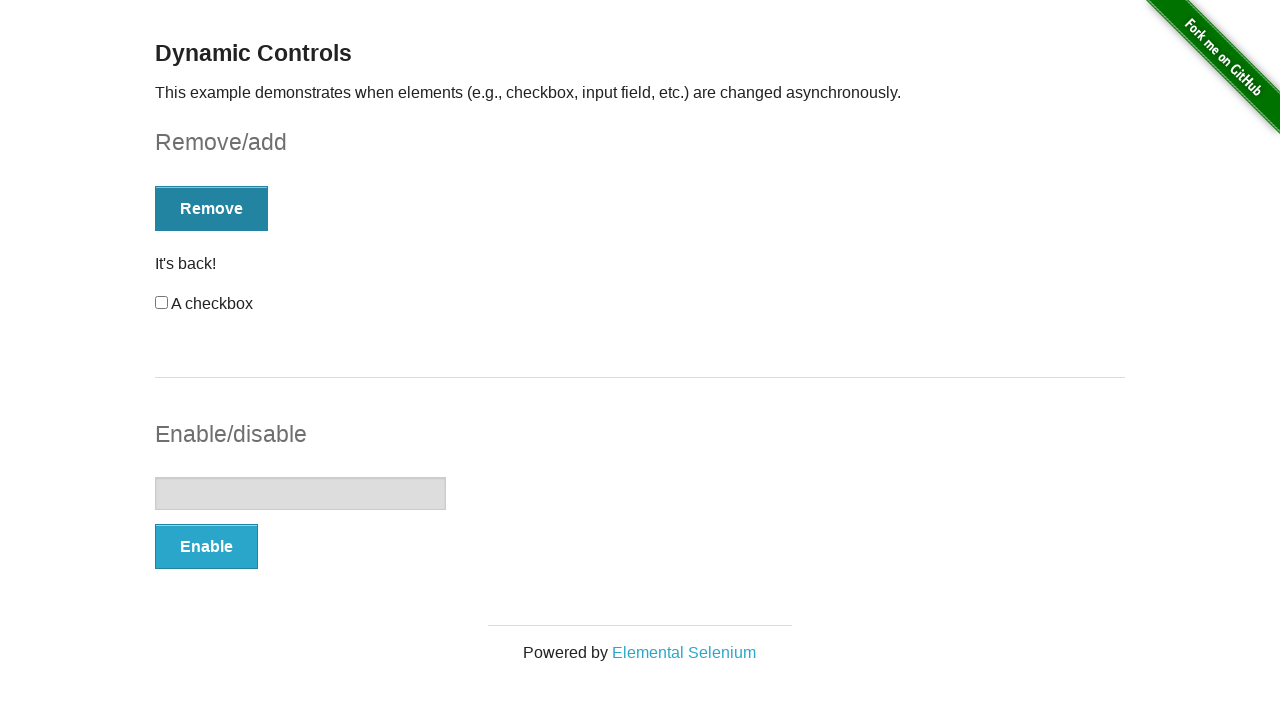

Verified checkbox visibility: True
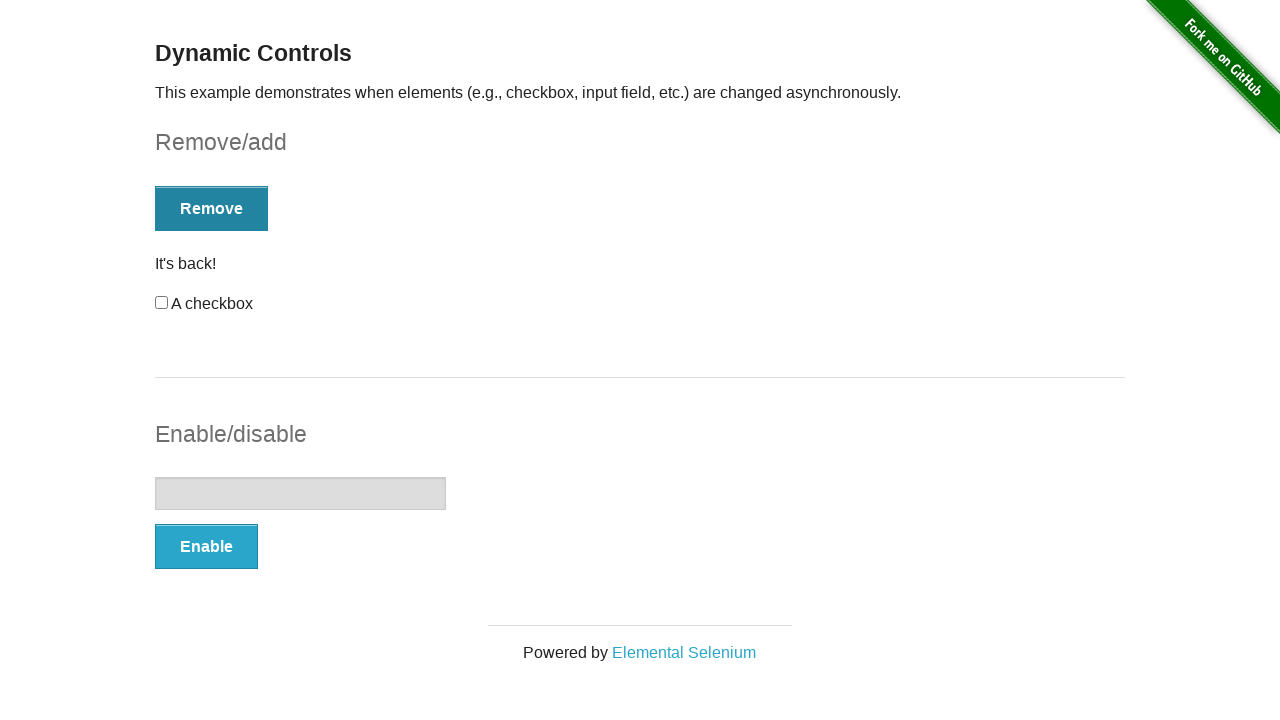

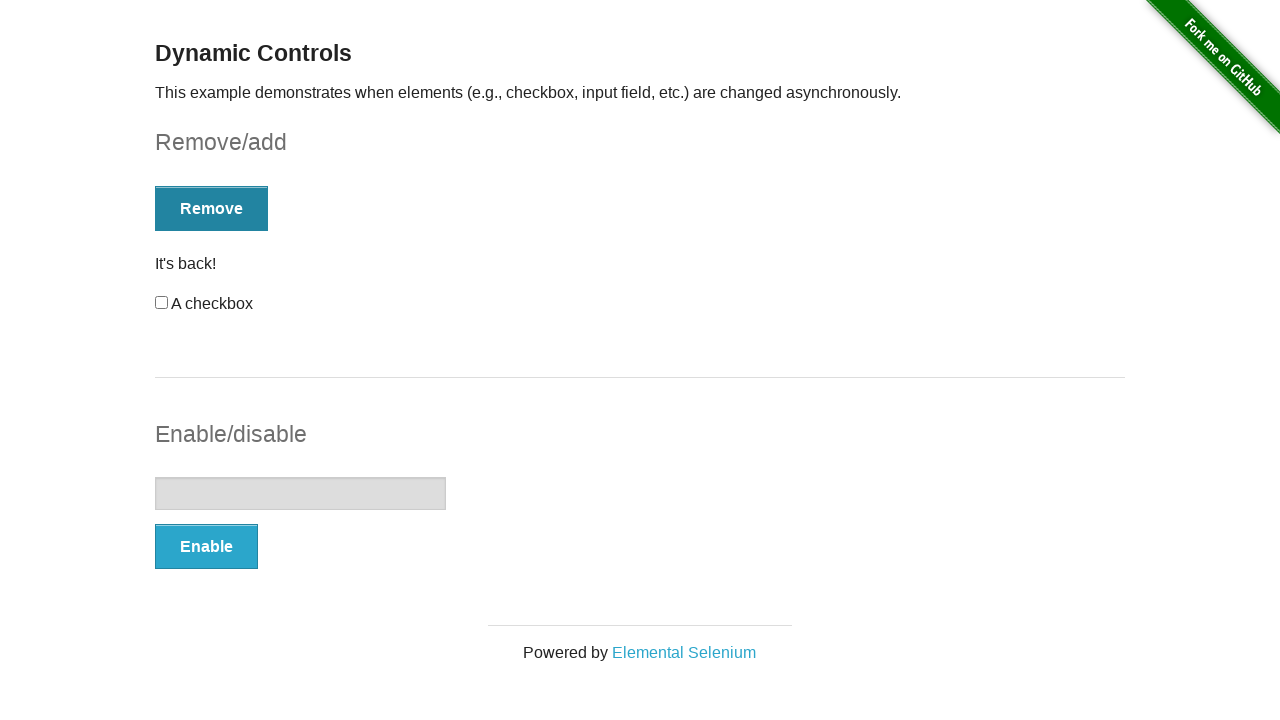